Tests mouse actions including right-click context menu that triggers an alert, dismissing the alert, clicking a link that opens a new tab, and verifying content on the new page.

Starting URL: https://the-internet.herokuapp.com/context_menu

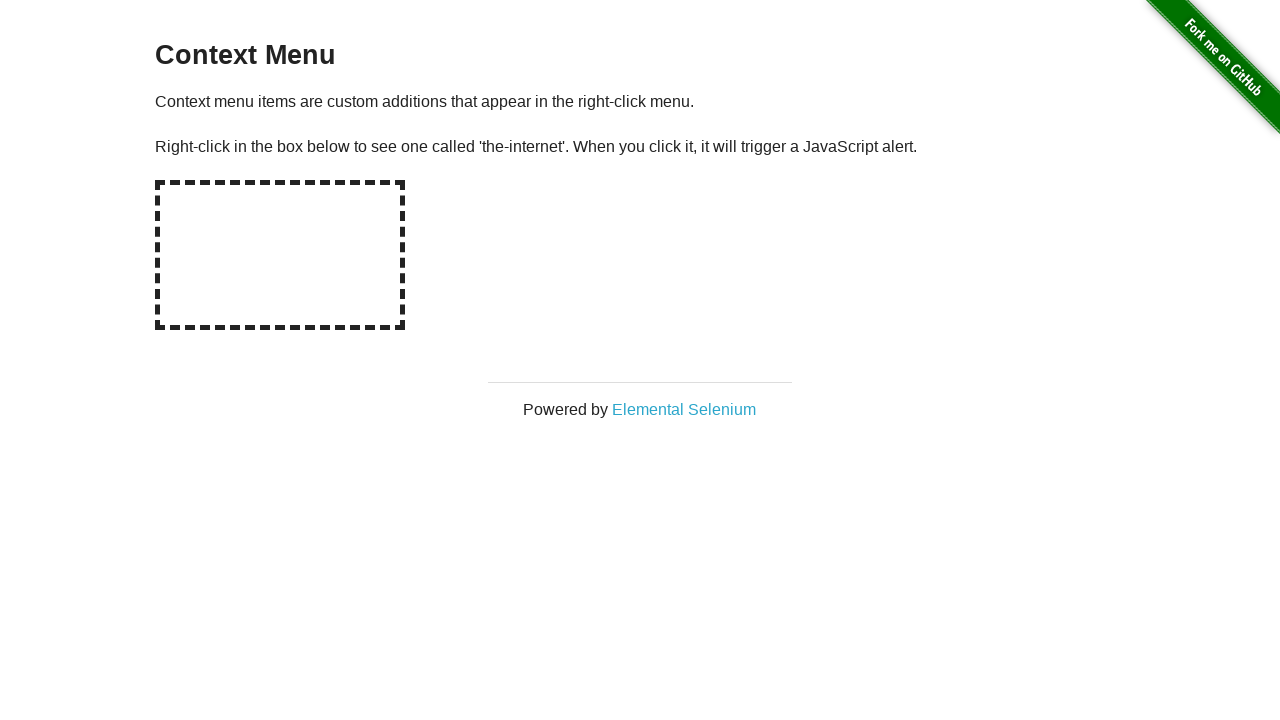

Right-clicked on the hot-spot area to trigger context menu at (280, 255) on #hot-spot
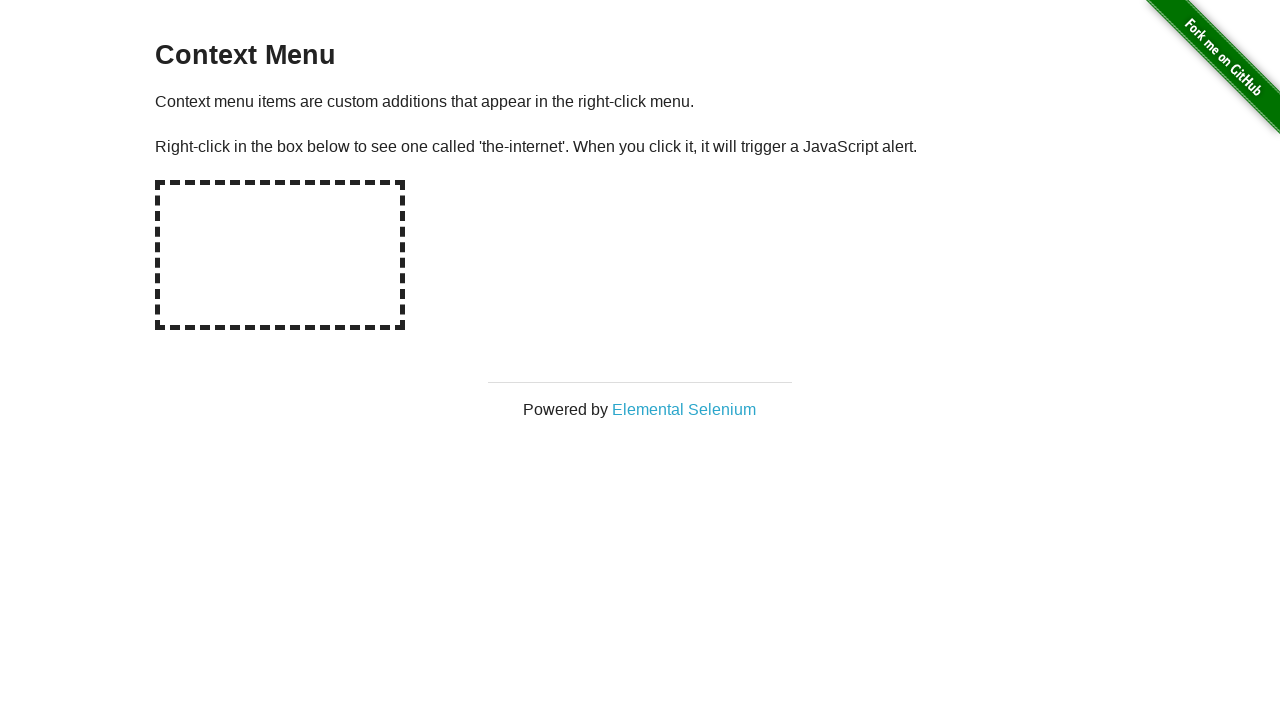

Registered dialog handler to capture alert message and accept it
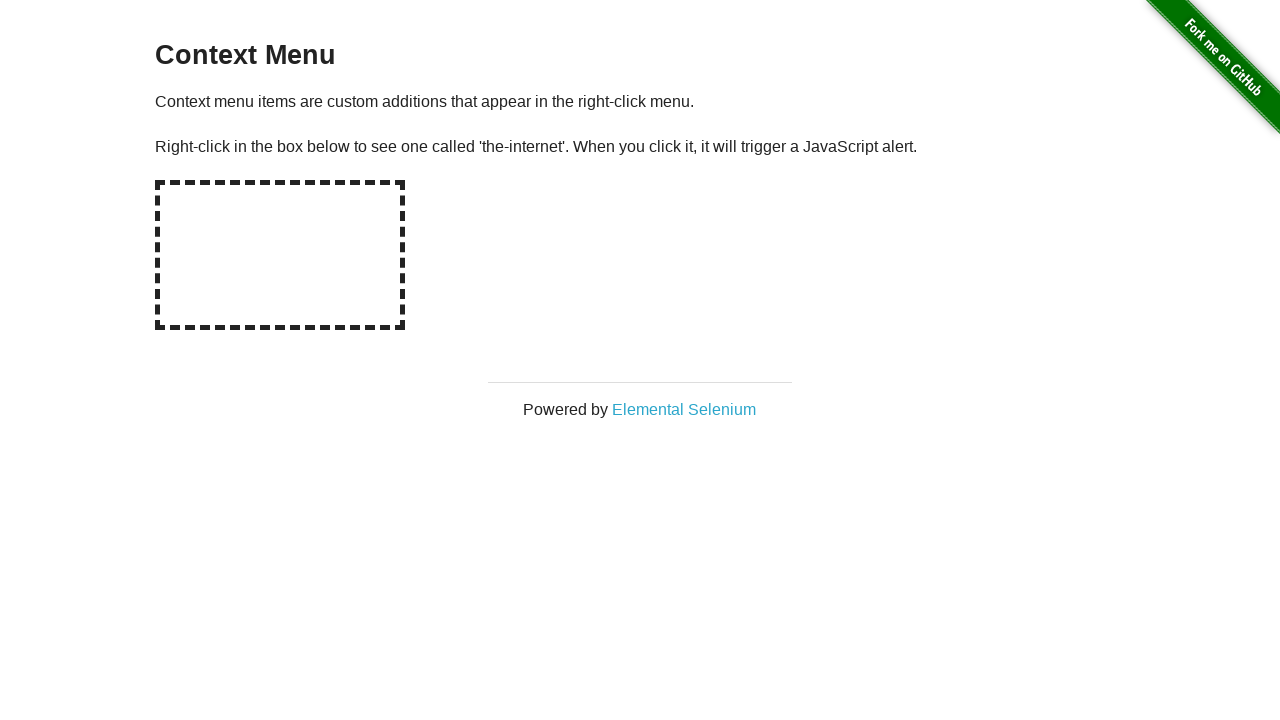

Right-clicked on hot-spot again to trigger the alert dialog at (280, 255) on #hot-spot
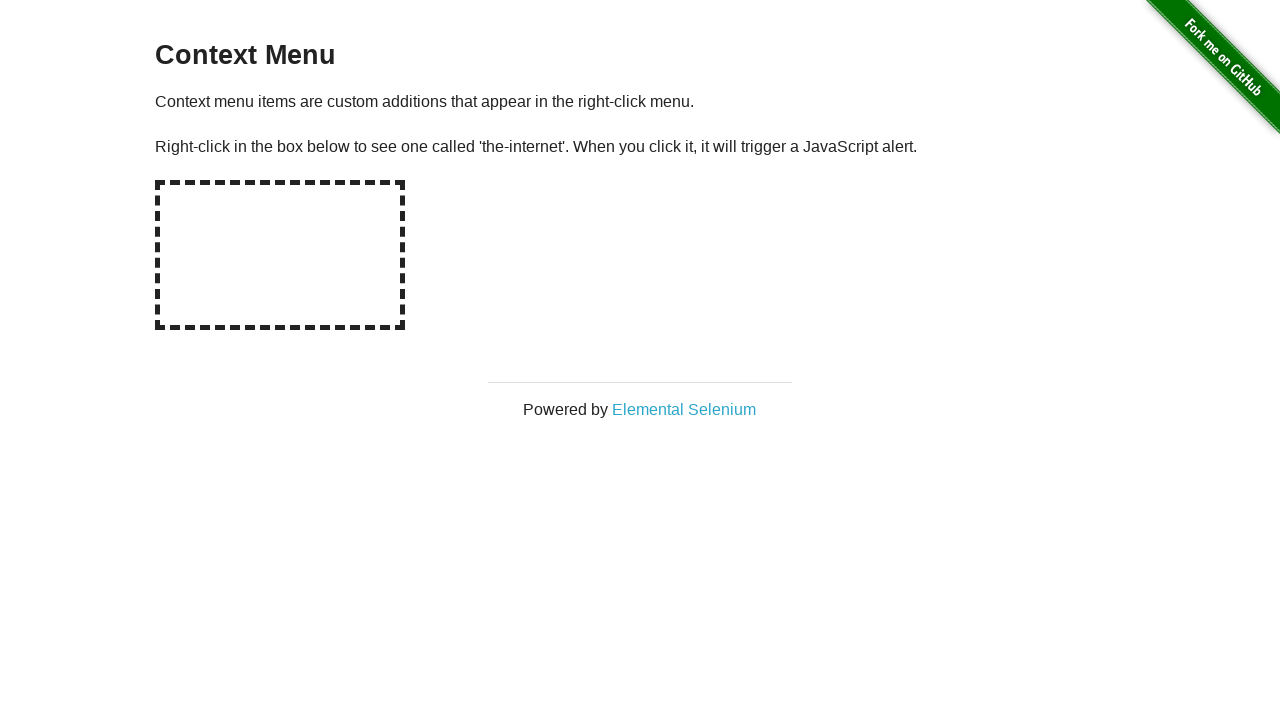

Waited for alert dialog to be processed
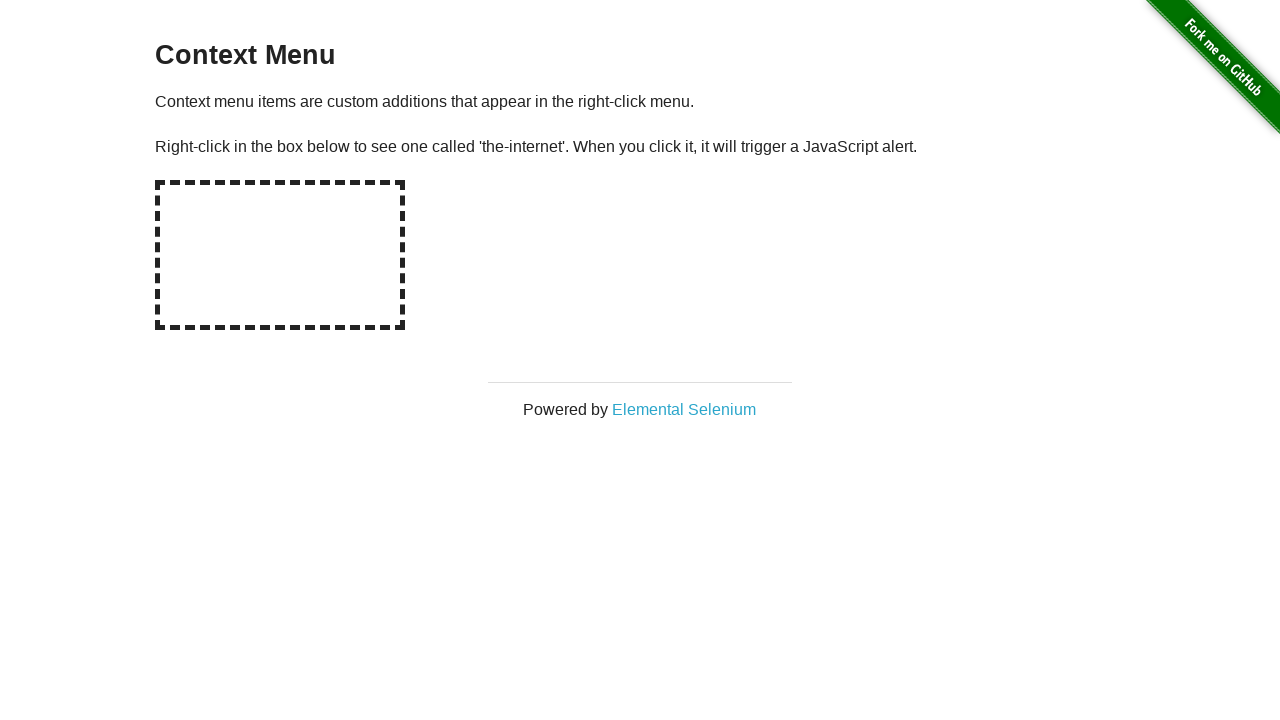

Verified alert message: 'You selected a context menu'
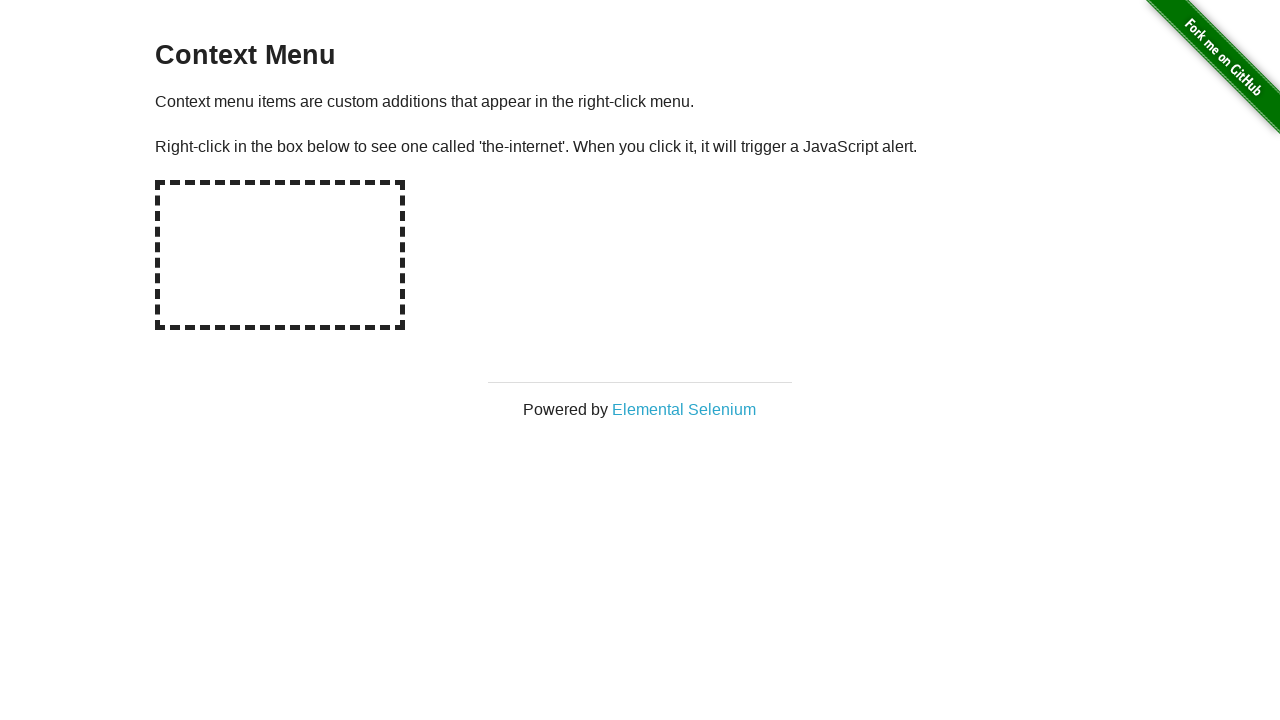

Clicked on 'Elemental Selenium' link which opened a new tab at (684, 409) on a:has-text('Elemental Selenium')
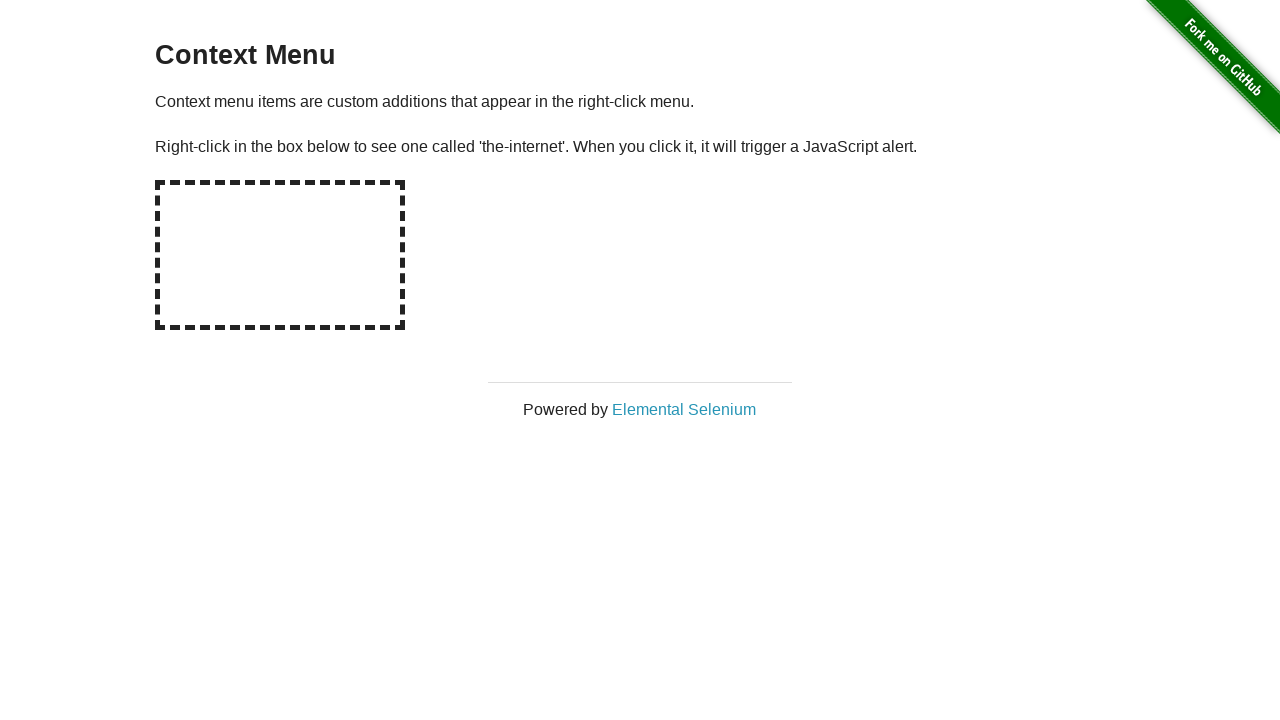

New page loaded and is ready
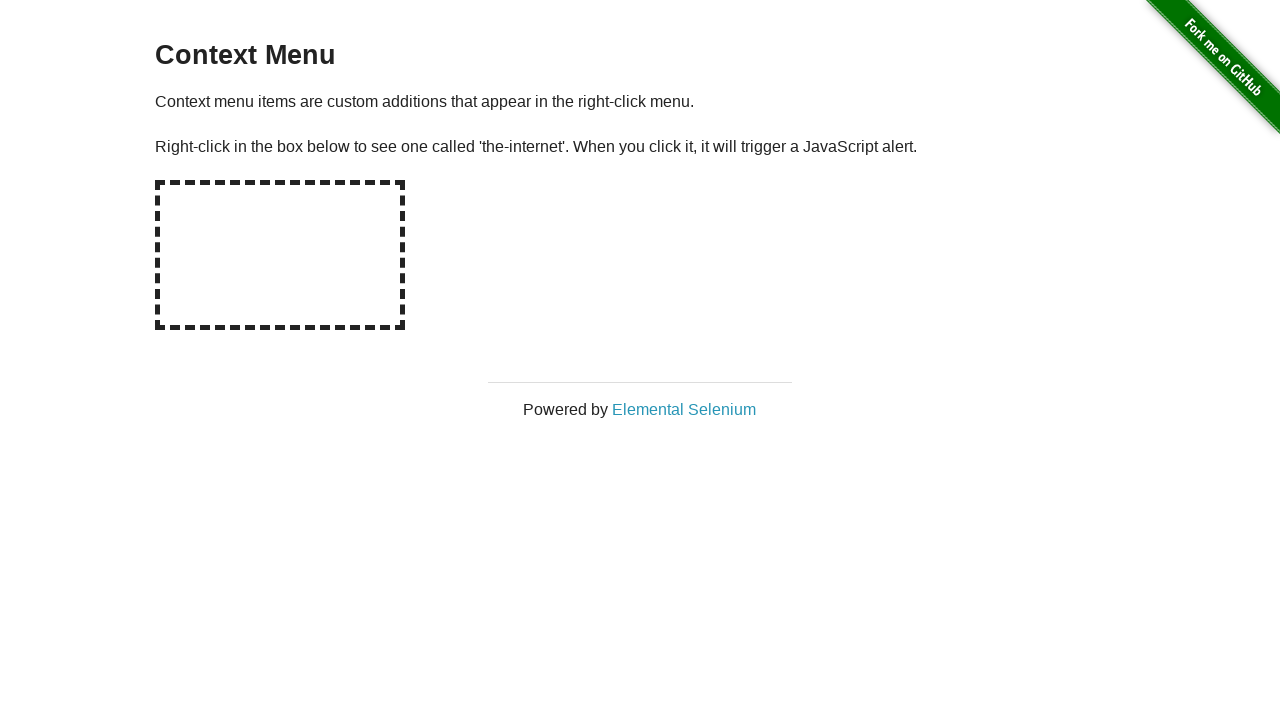

Verified h1 text contains 'Elemental Selenium': 'Elemental Selenium'
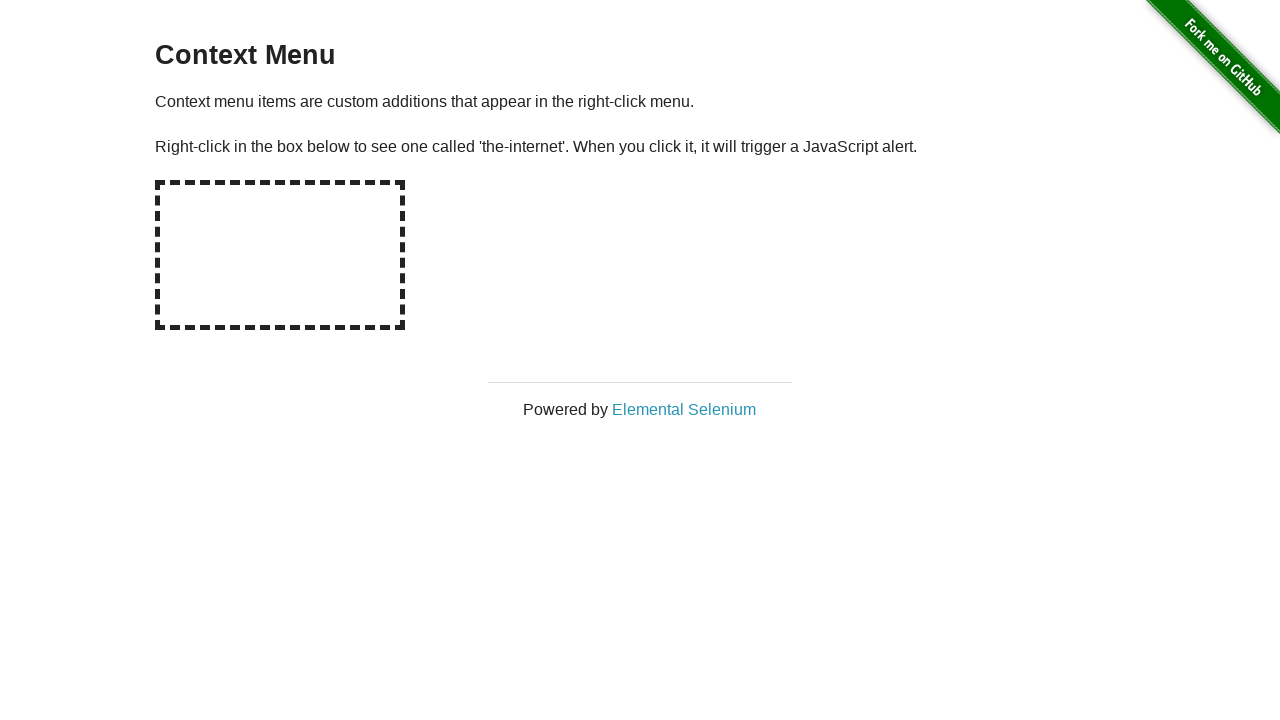

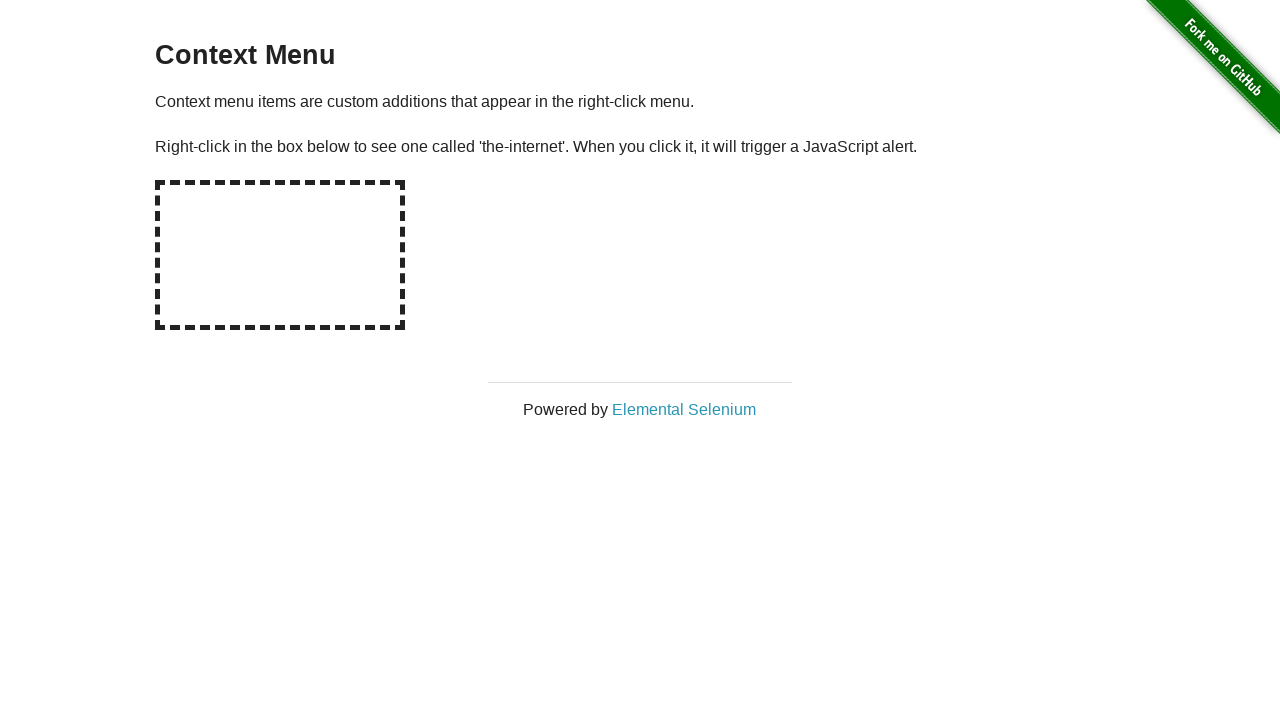